Navigates to Latvia's AIP (Aeronautical Information Publication) website, finds the current AIRAC issue, and navigates to view airport information for Riga airport (EVRA), verifying the content loads successfully.

Starting URL: https://ais.lgs.lv/aiseaip

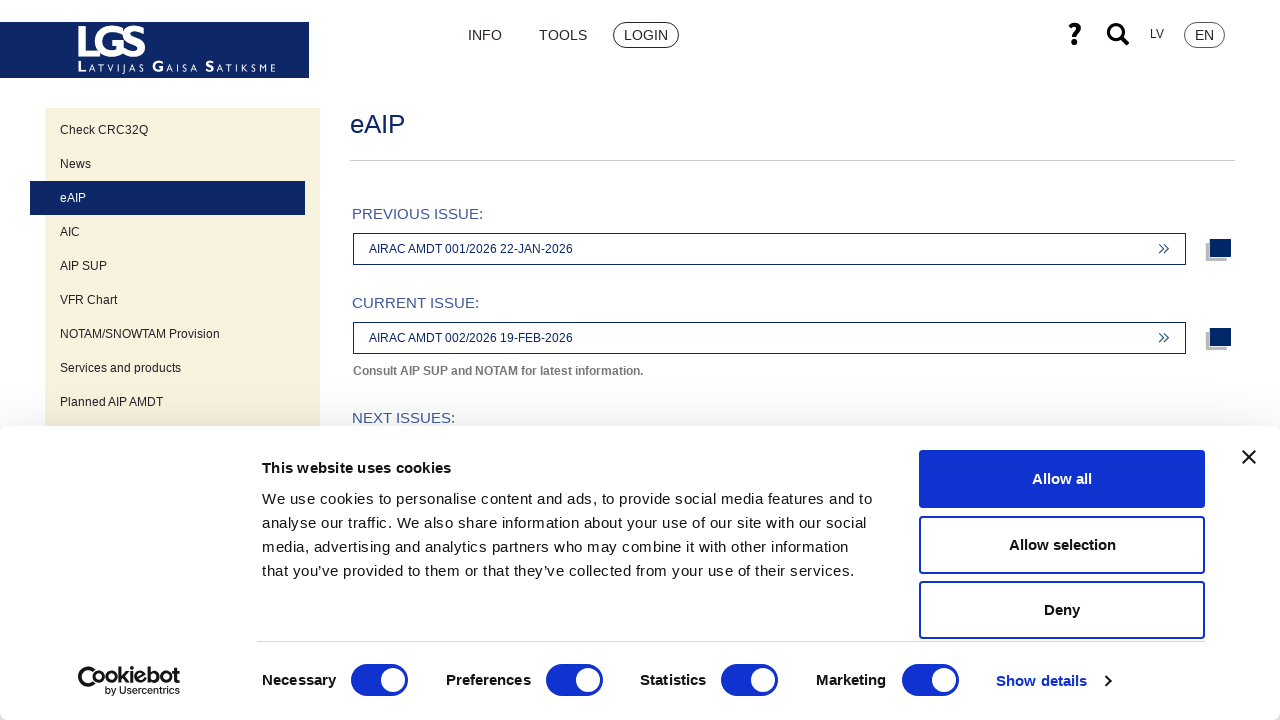

Waited for page to load (domcontentloaded)
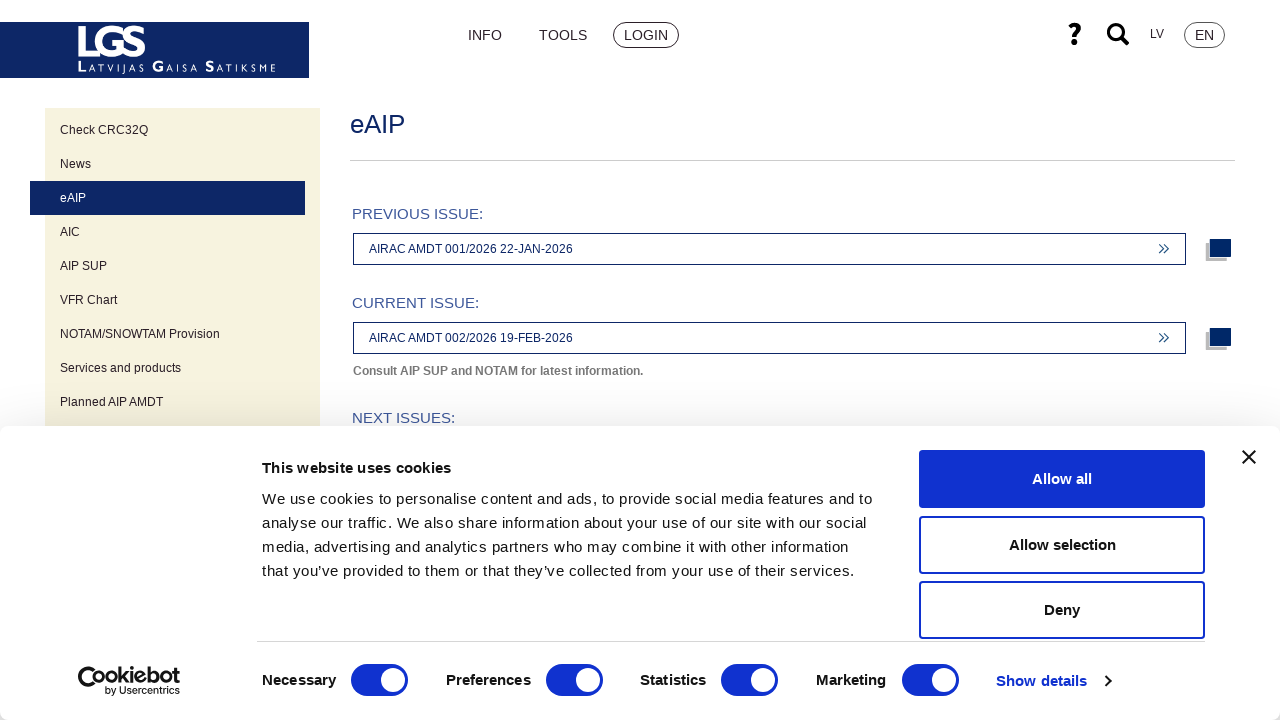

Waited 2 seconds for page elements to render
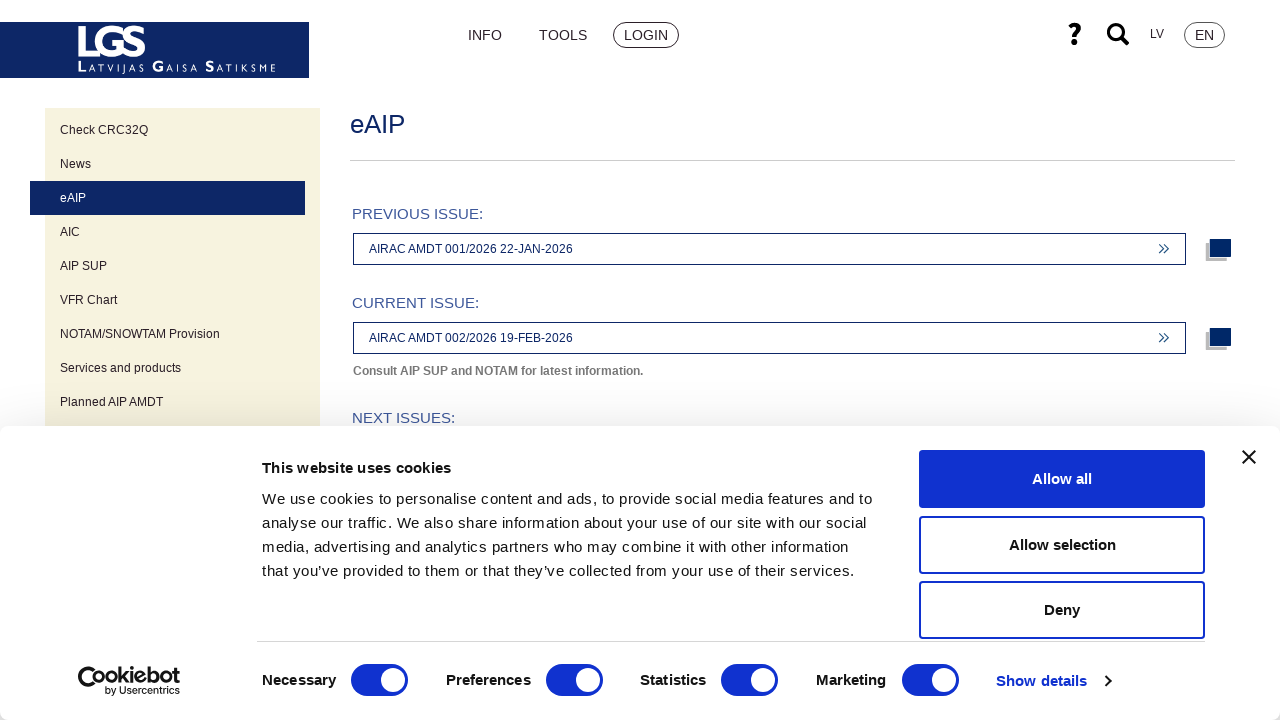

Located all eAIPfiles links on the page
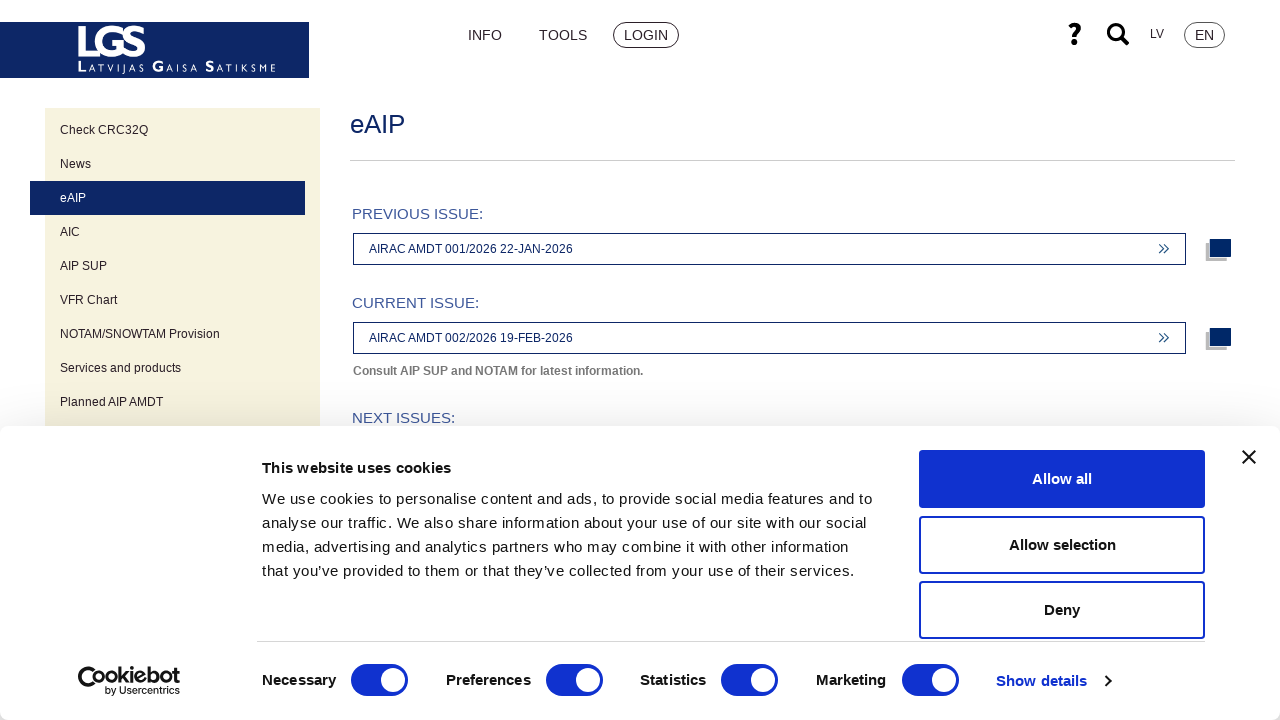

Retrieved href attribute from first eAIPfiles link: eAIPfiles/2026_001_22-JAN-2026/data/2026-01-22/html/index.html 
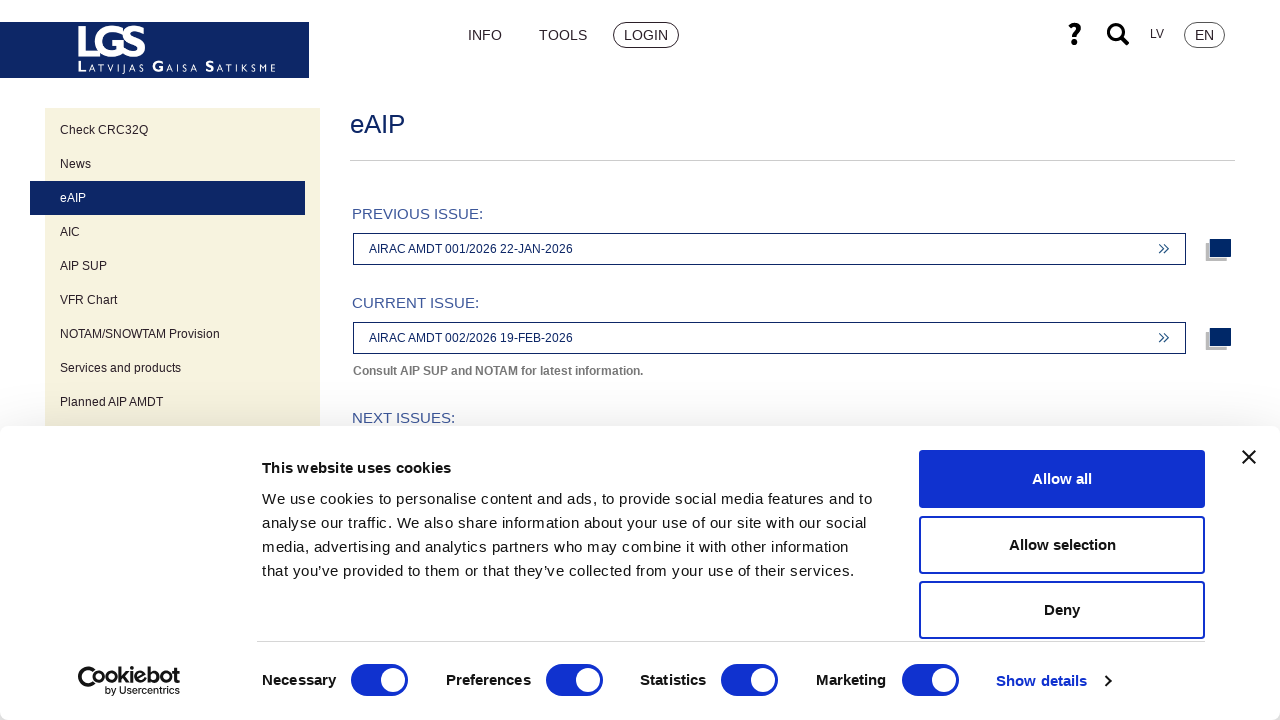

Constructed base URL: https://ais.lgs.lv/eAIPfiles/2026_001_22-JAN-2026/data/2026-01-22/html
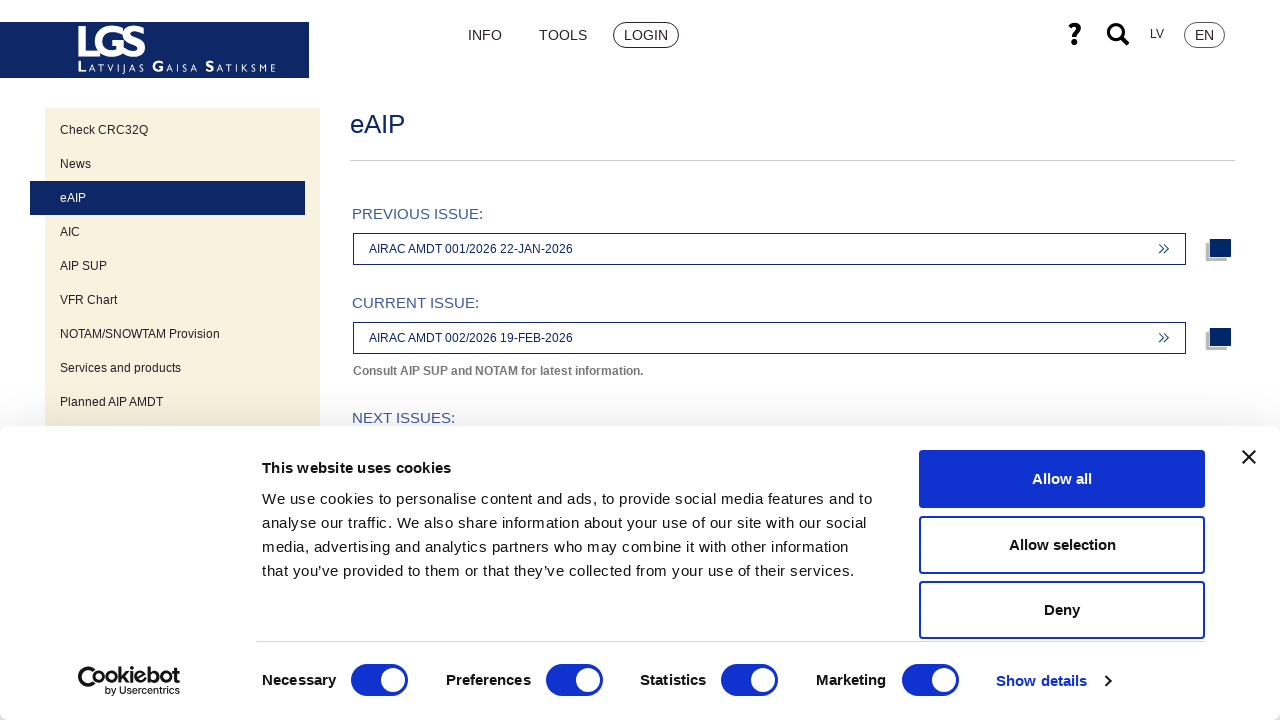

Navigated to eAIP index page: https://ais.lgs.lv/eAIPfiles/2026_001_22-JAN-2026/data/2026-01-22/html/index.html
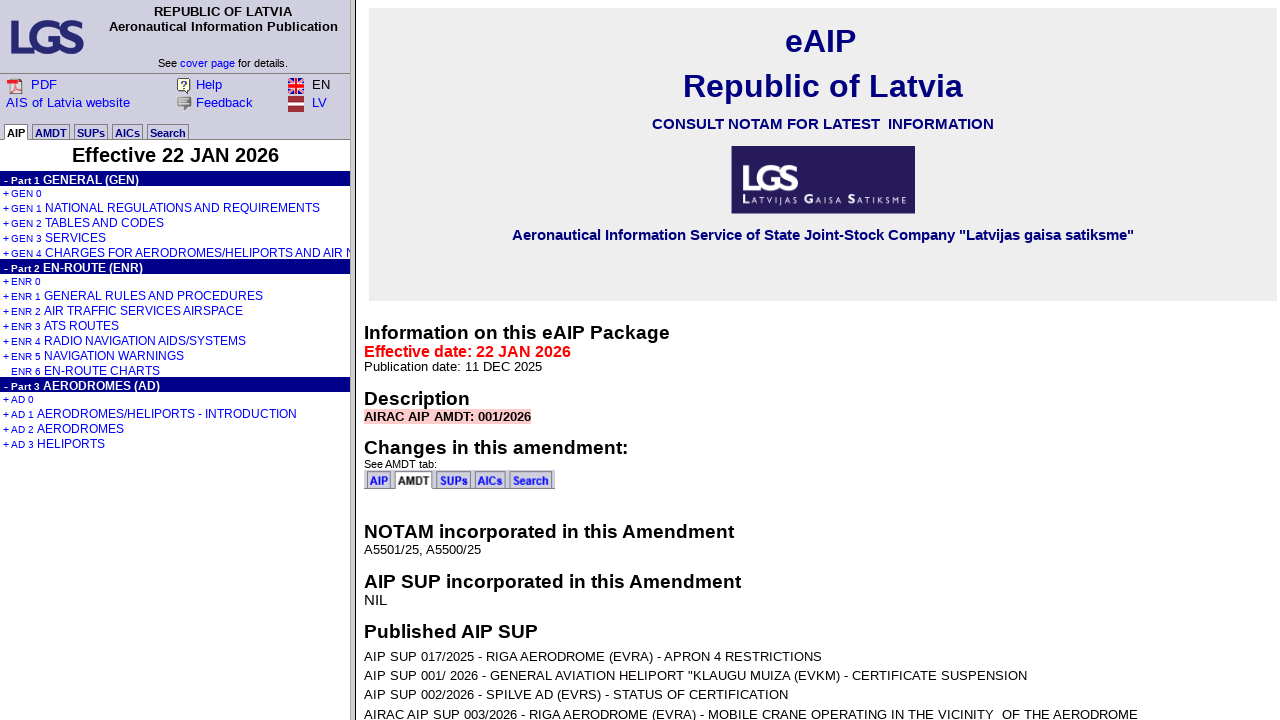

Waited for network to become idle
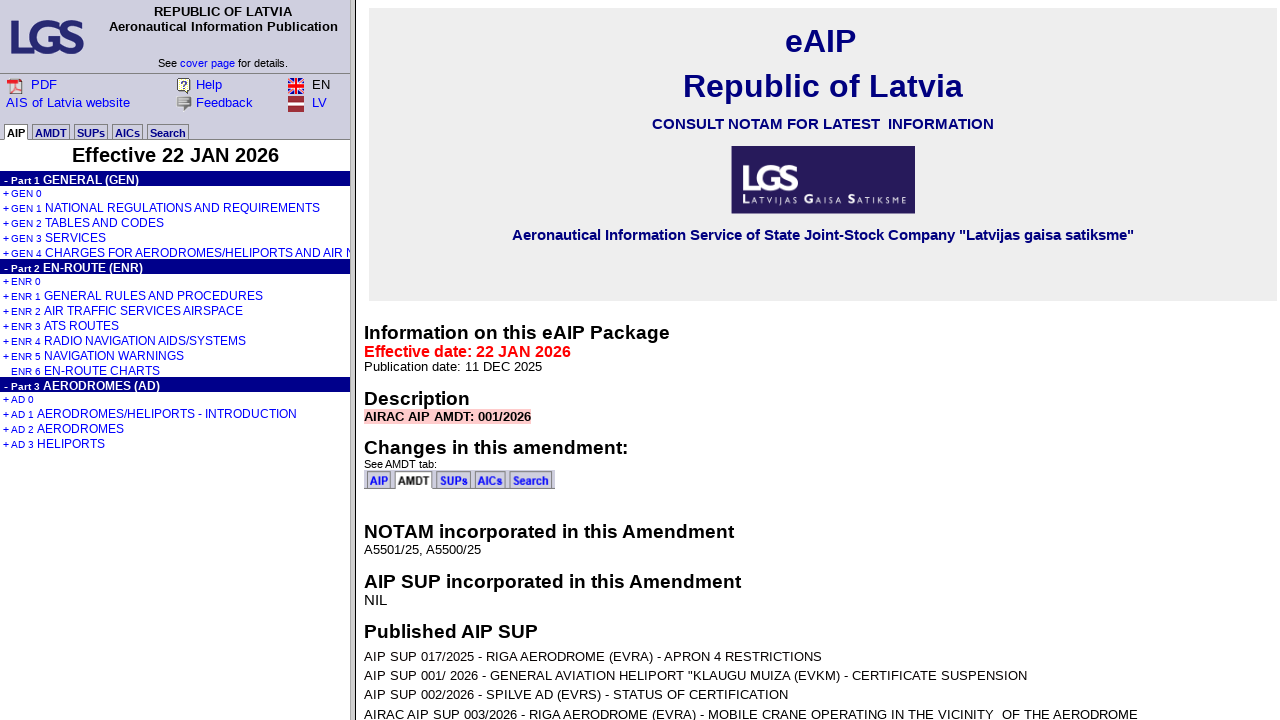

Waited 3 seconds for content to fully load
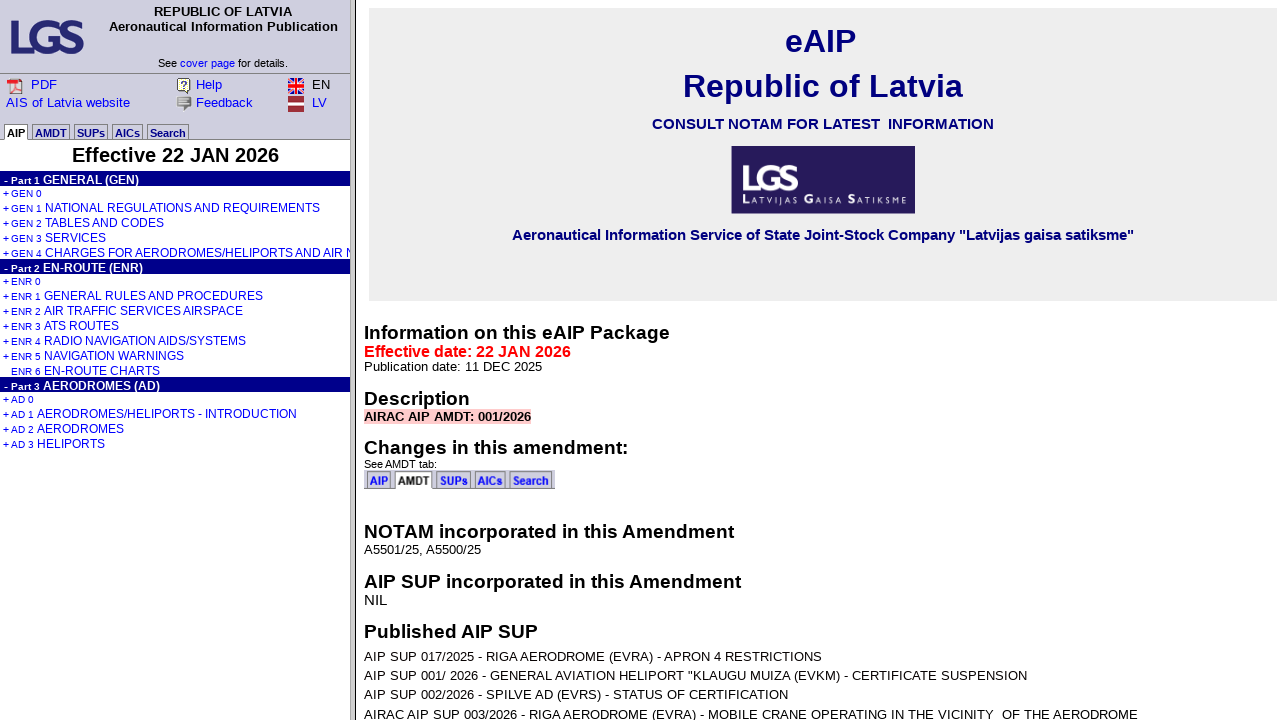

Navigated to Riga airport (EVRA) information page: https://ais.lgs.lv/eAIPfiles/2026_001_22-JAN-2026/data/2026-01-22/html/eAIP/EV-AD-2.EVRA-en-GB.html#EVRA-AD-2.1
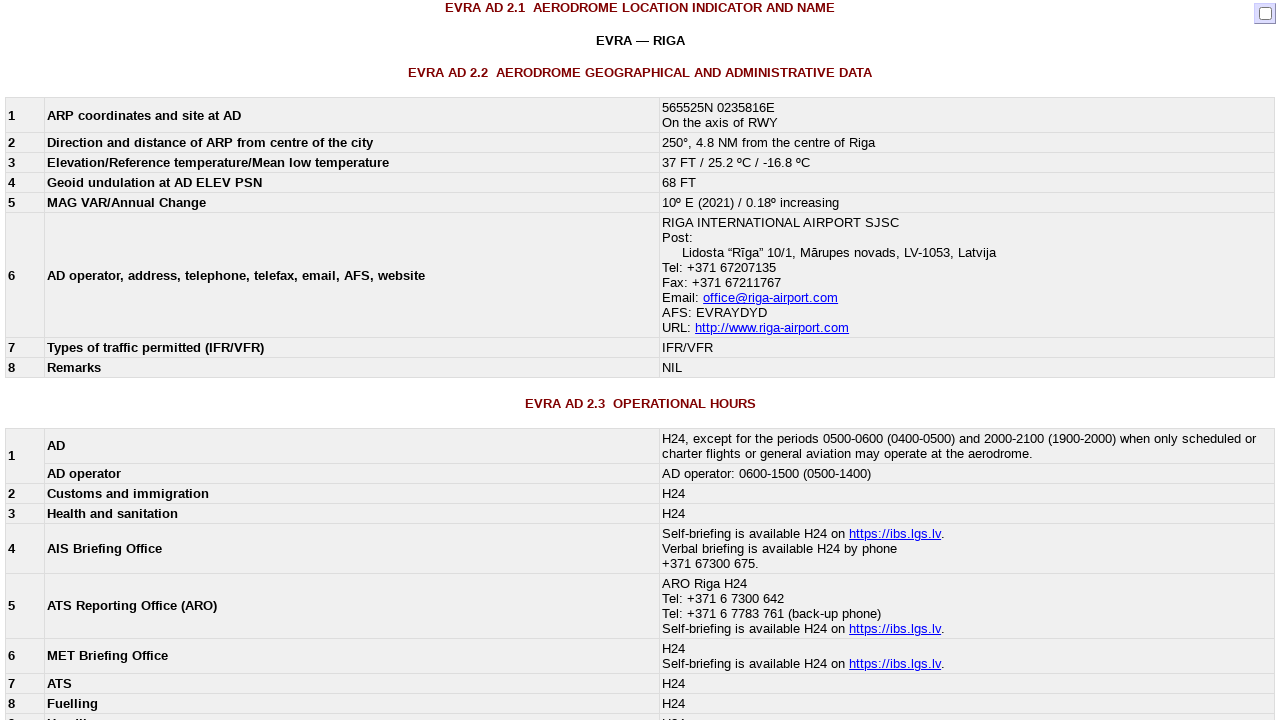

Waited 2 seconds for airport page content to render
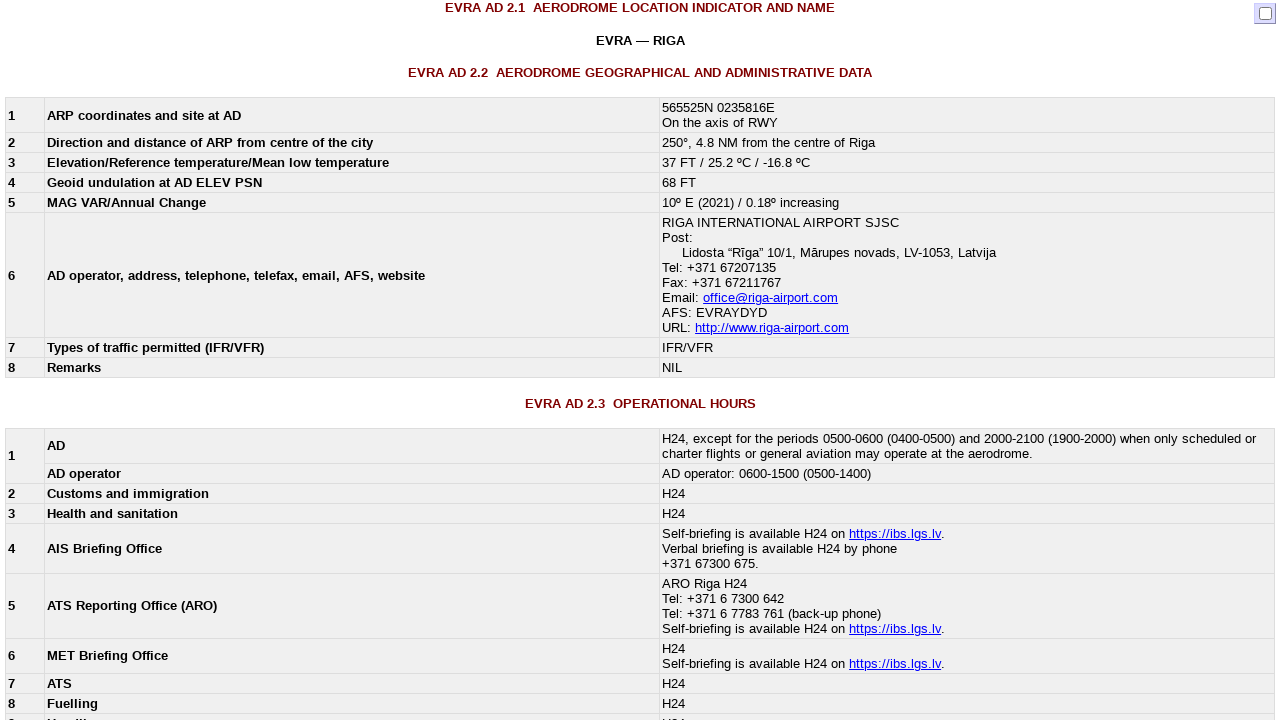

Verified page body element is present and loaded
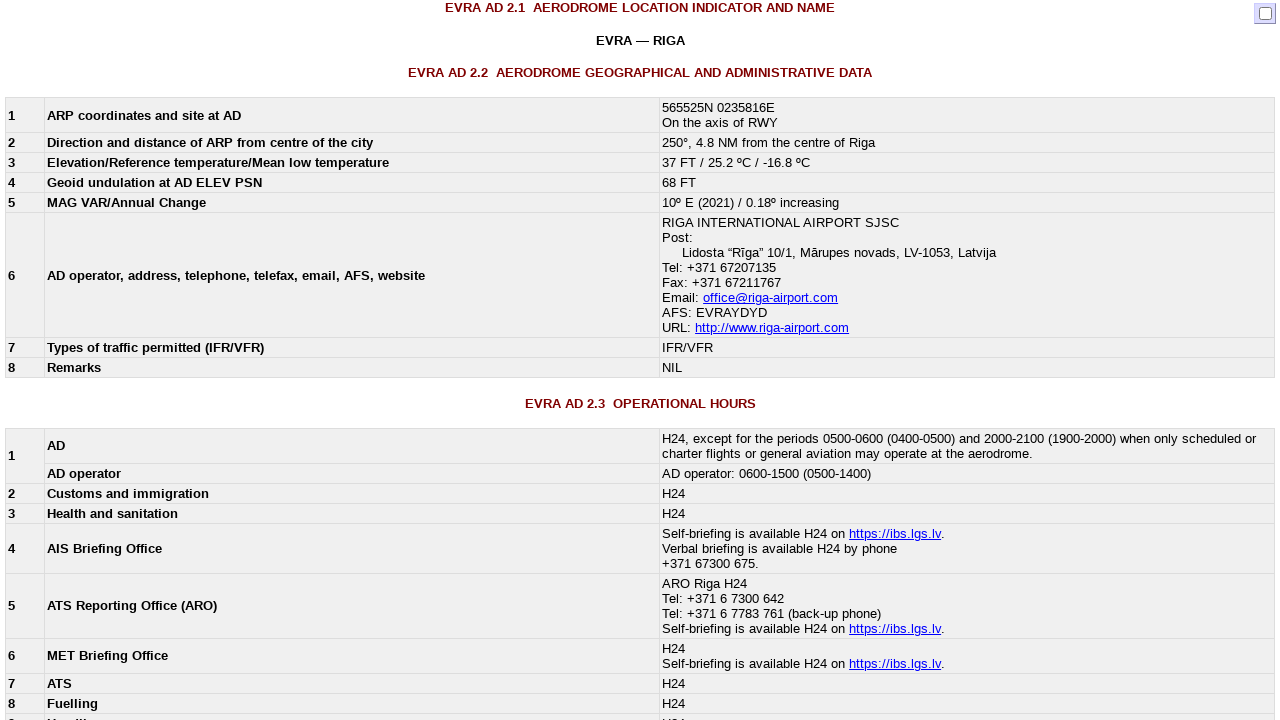

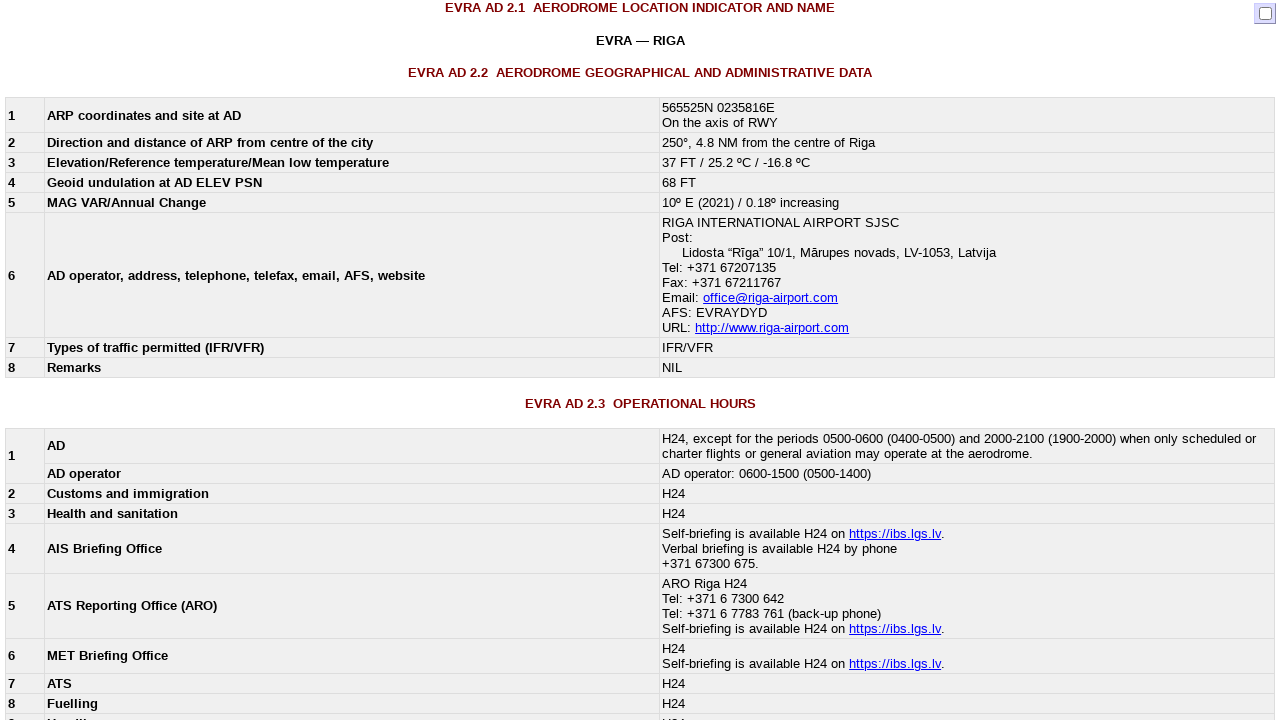